Tests responsive design of IMDB website by cycling through various device viewport sizes from desktop to mobile resolutions

Starting URL: https://www.imdb.com/

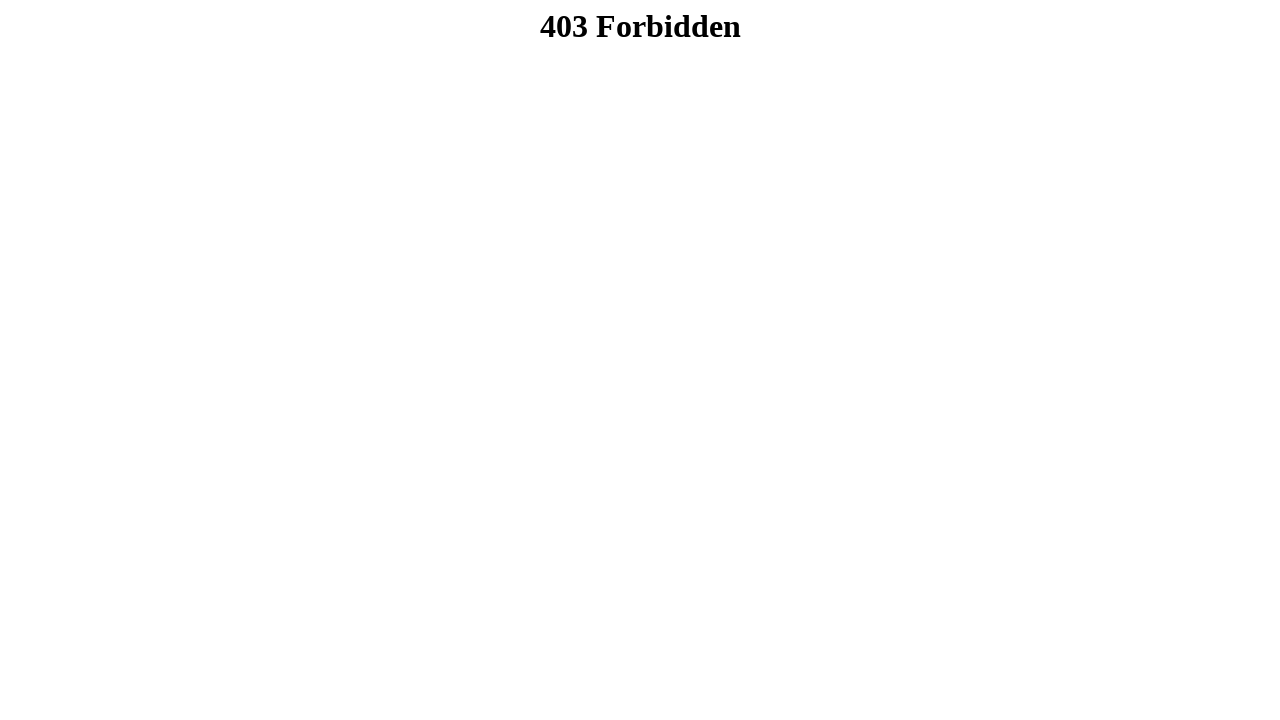

Set viewport size to 1920x1080
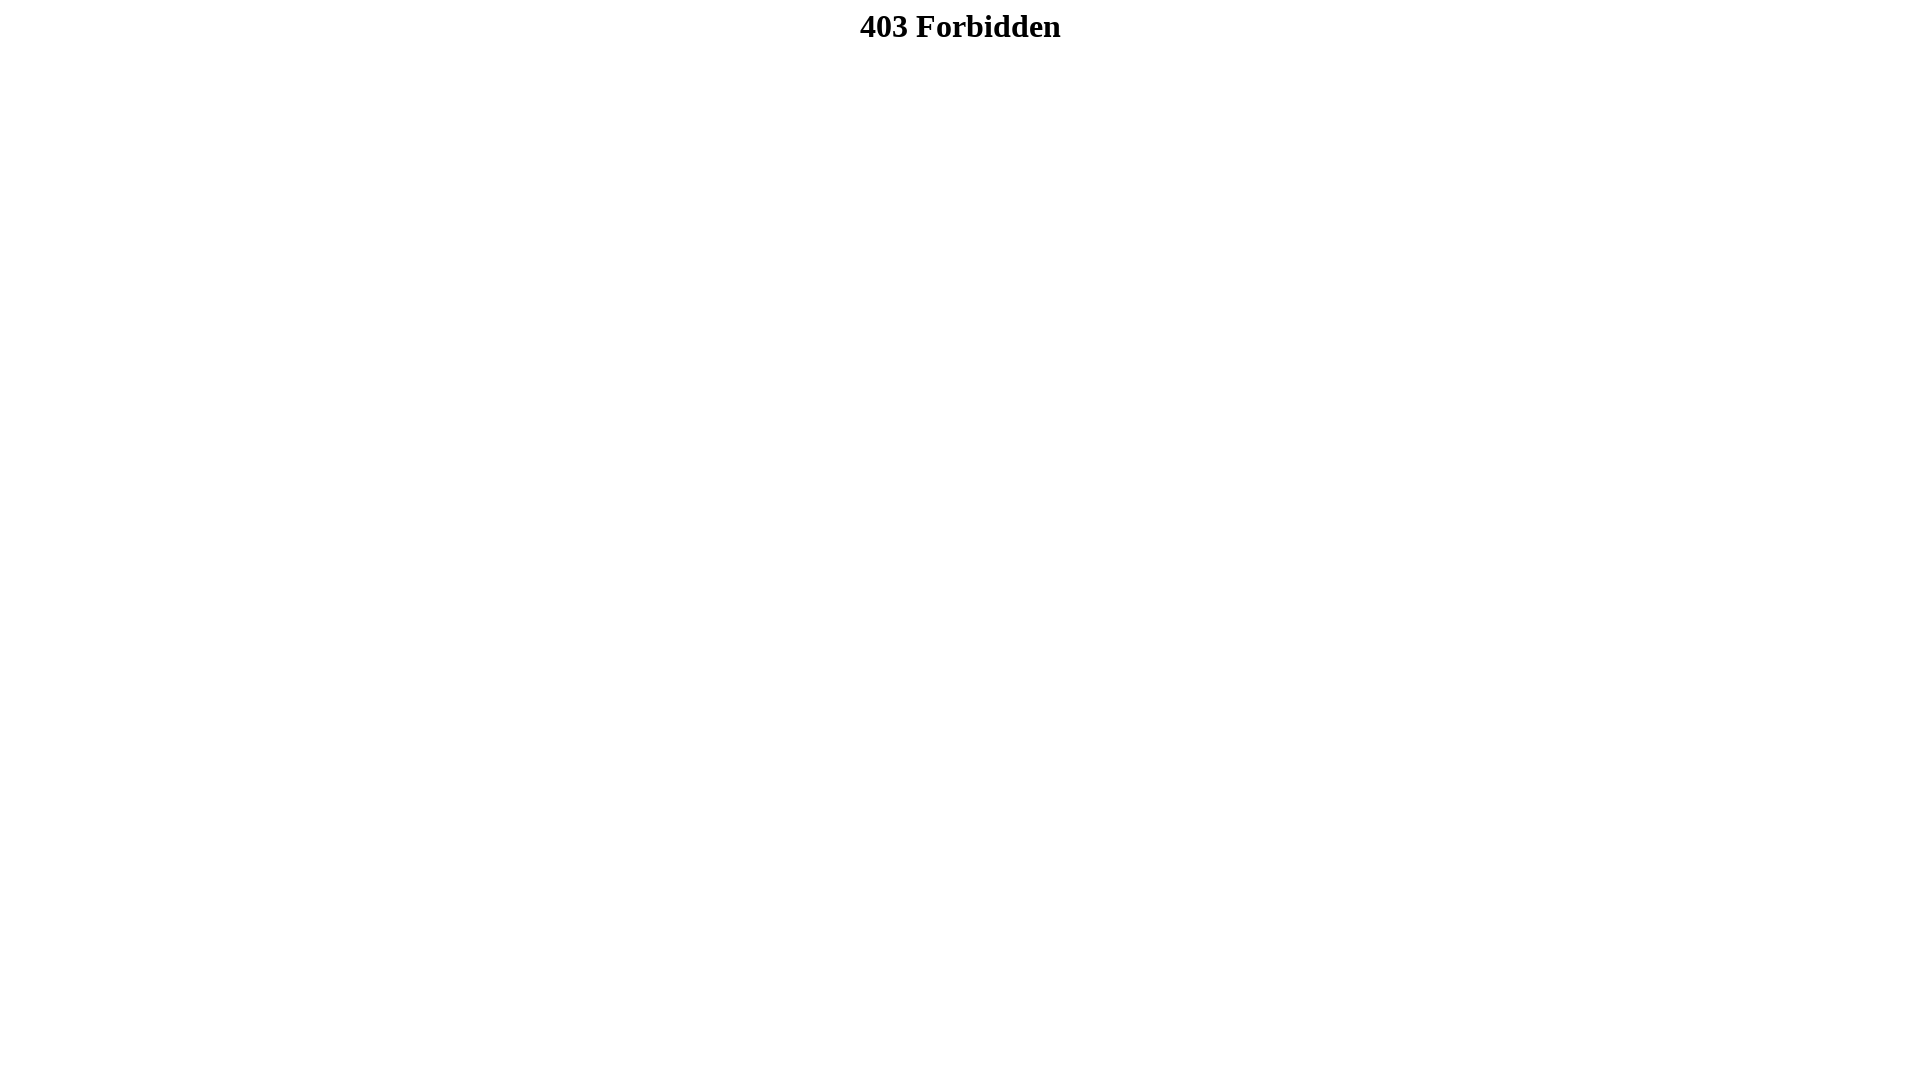

Page adjusted to 1920x1080 viewport
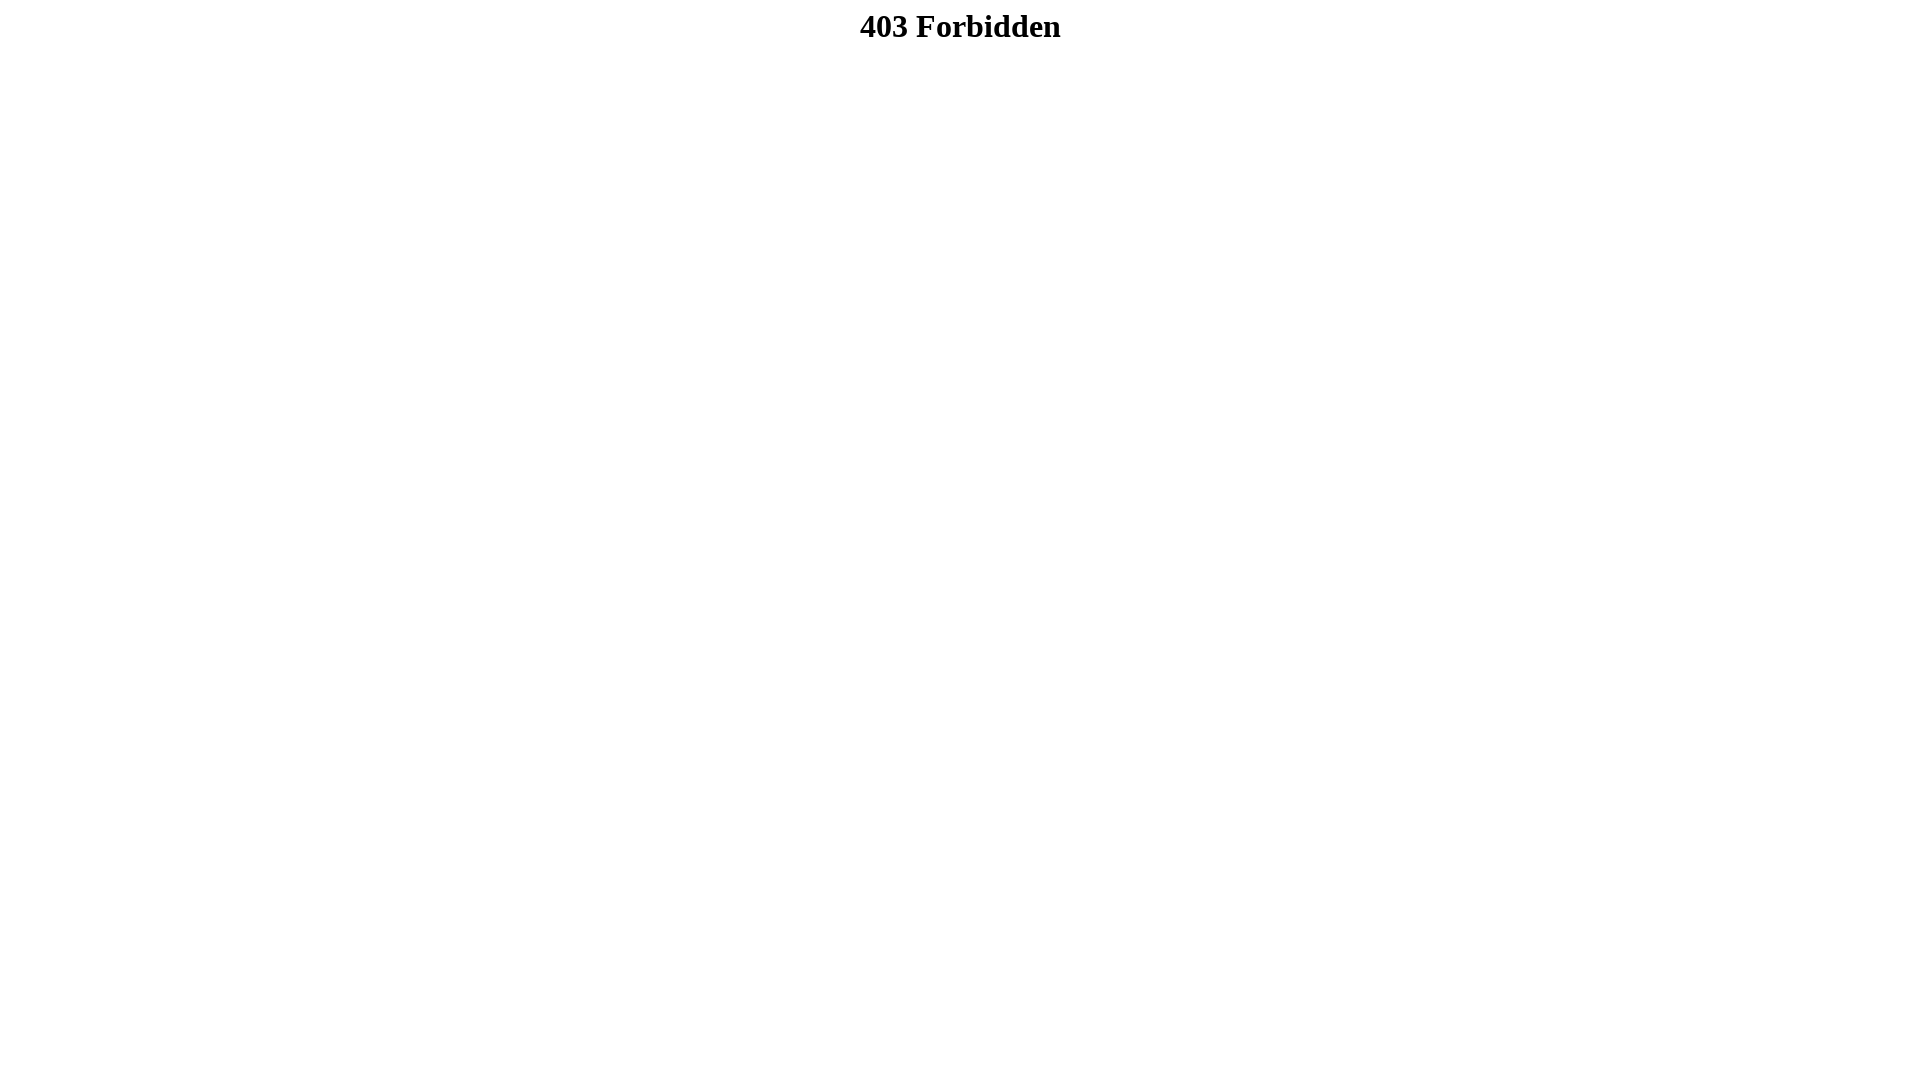

Set viewport size to 1366x768
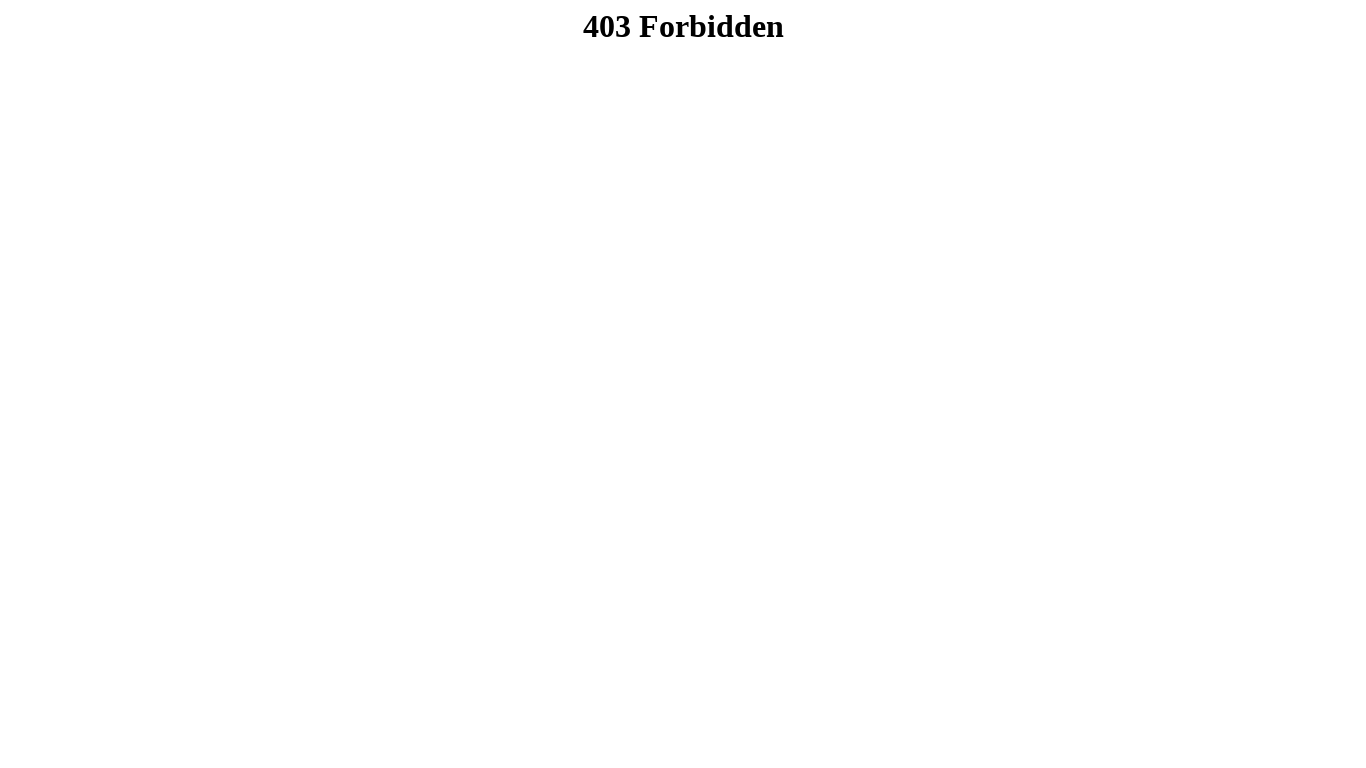

Page adjusted to 1366x768 viewport
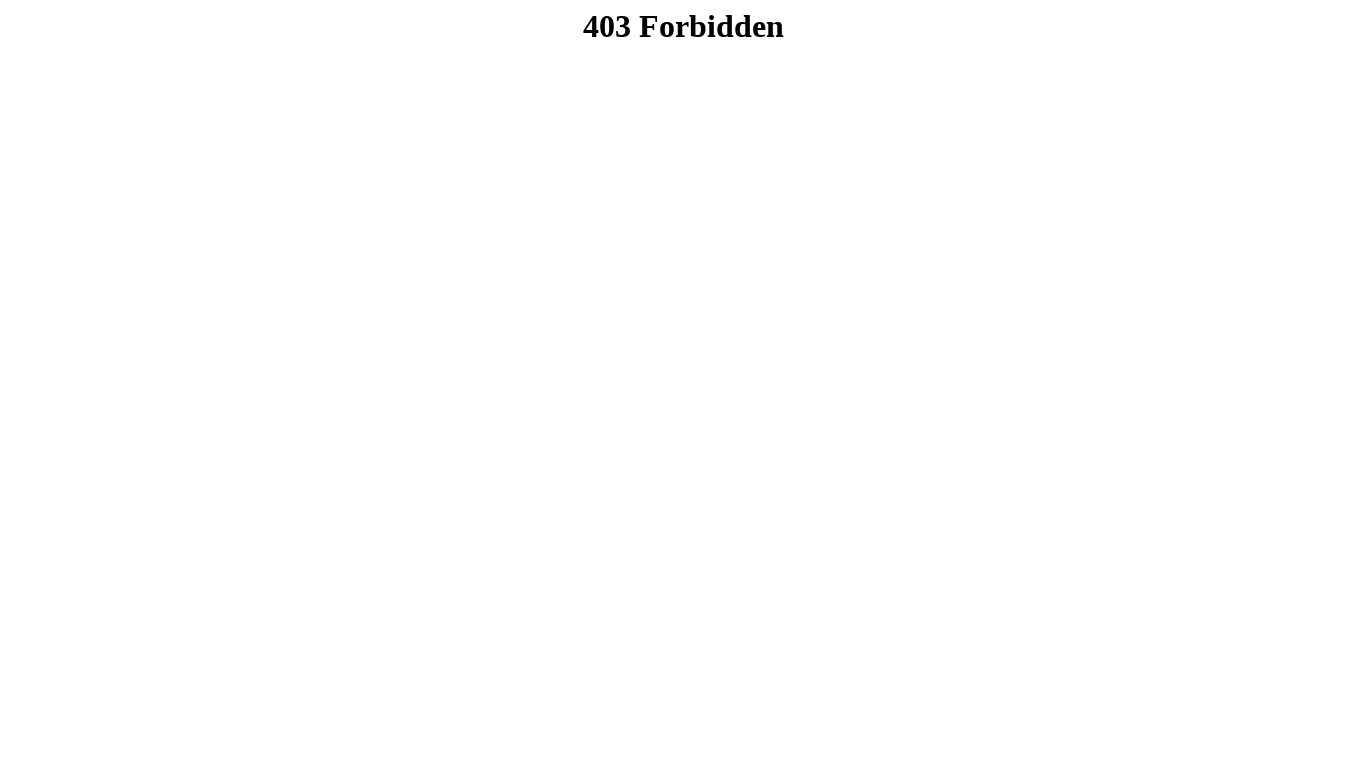

Set viewport size to 1440x900
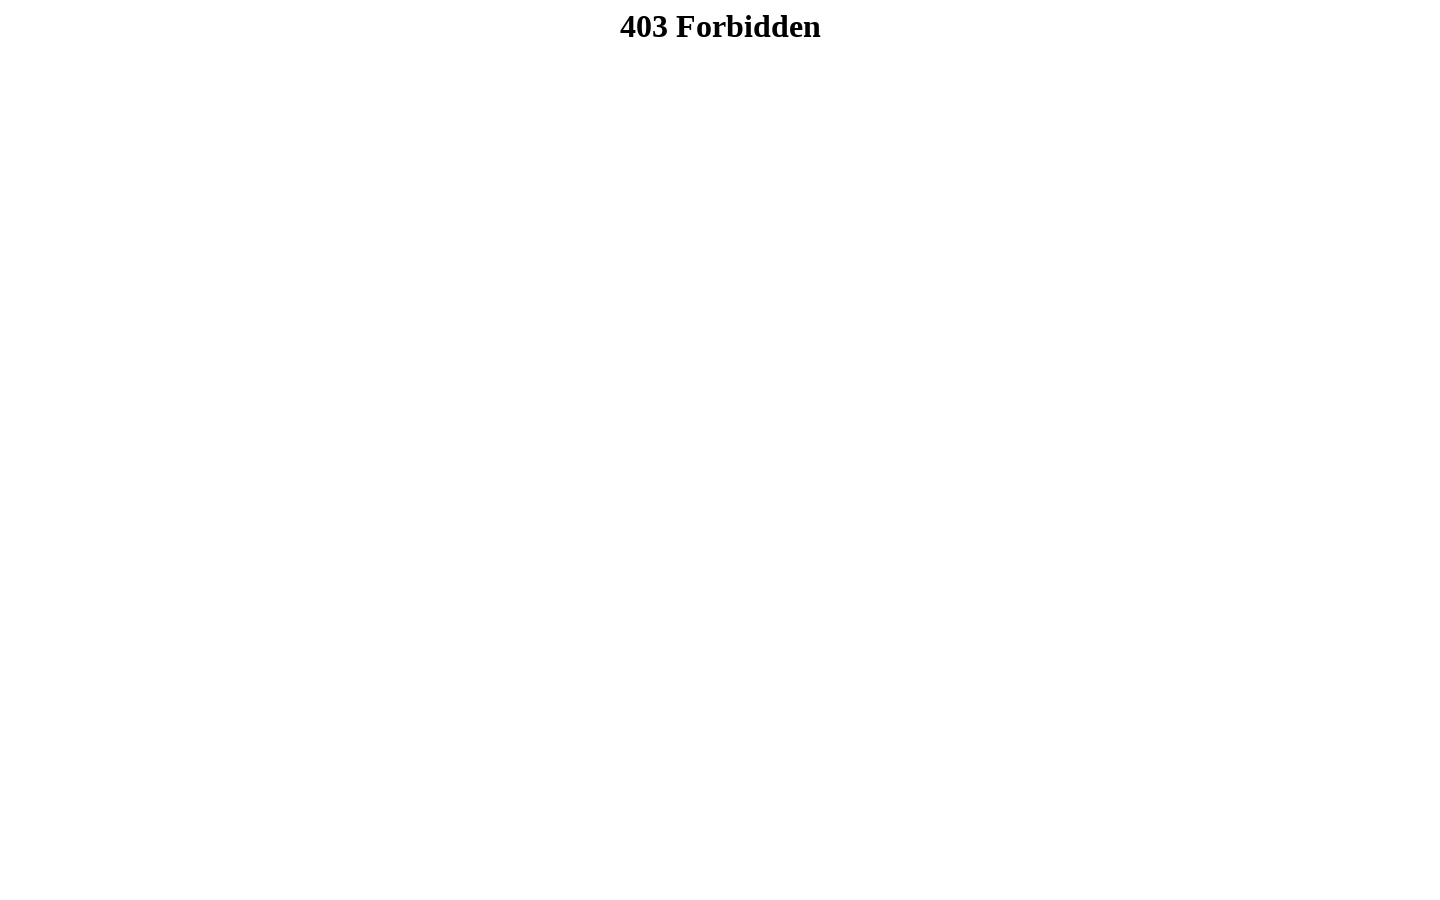

Page adjusted to 1440x900 viewport
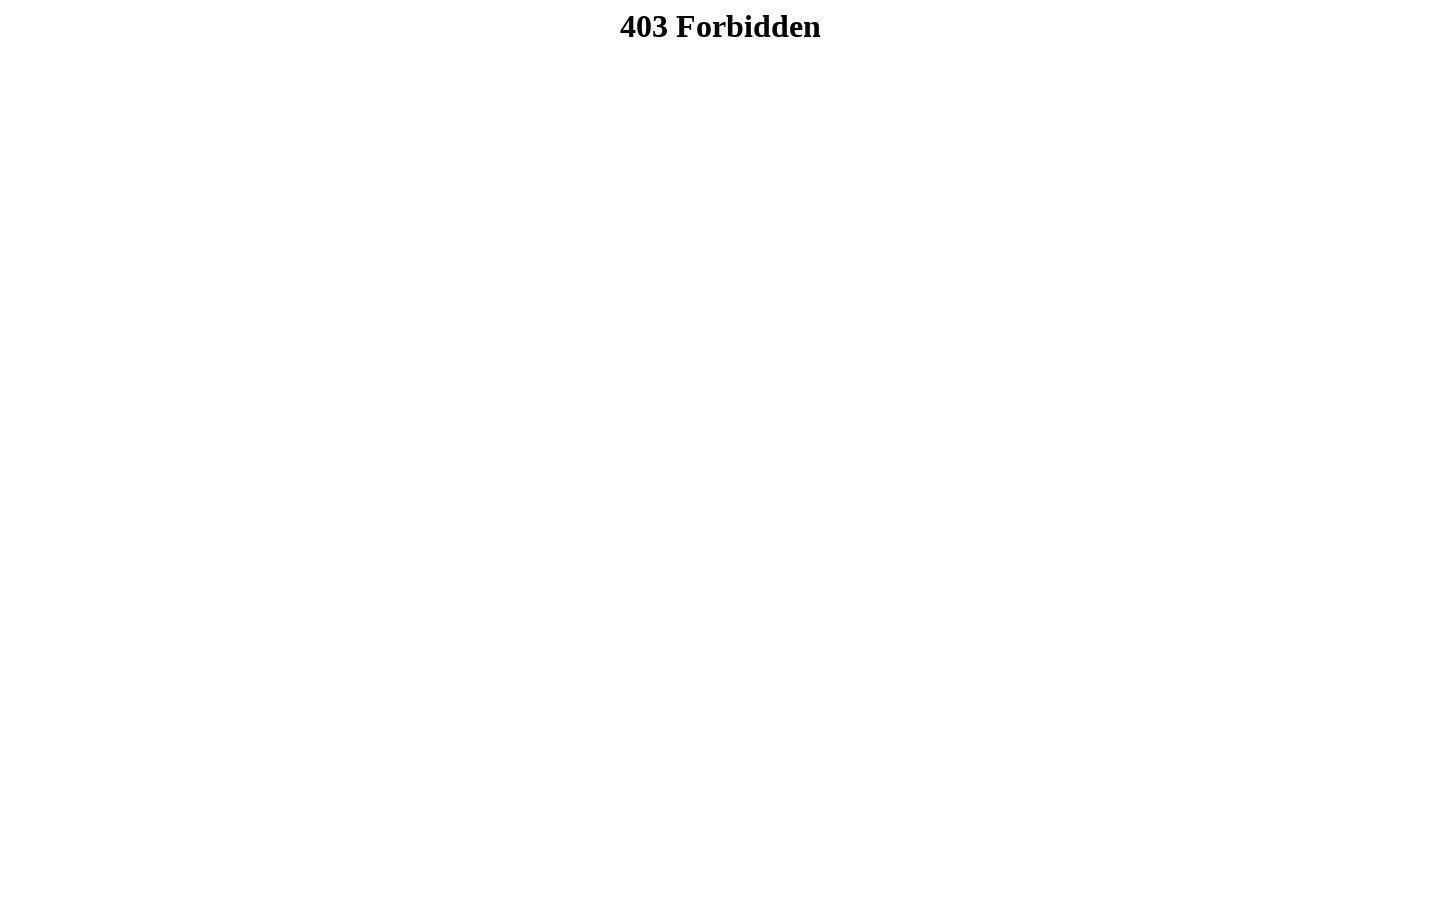

Set viewport size to 1536x864
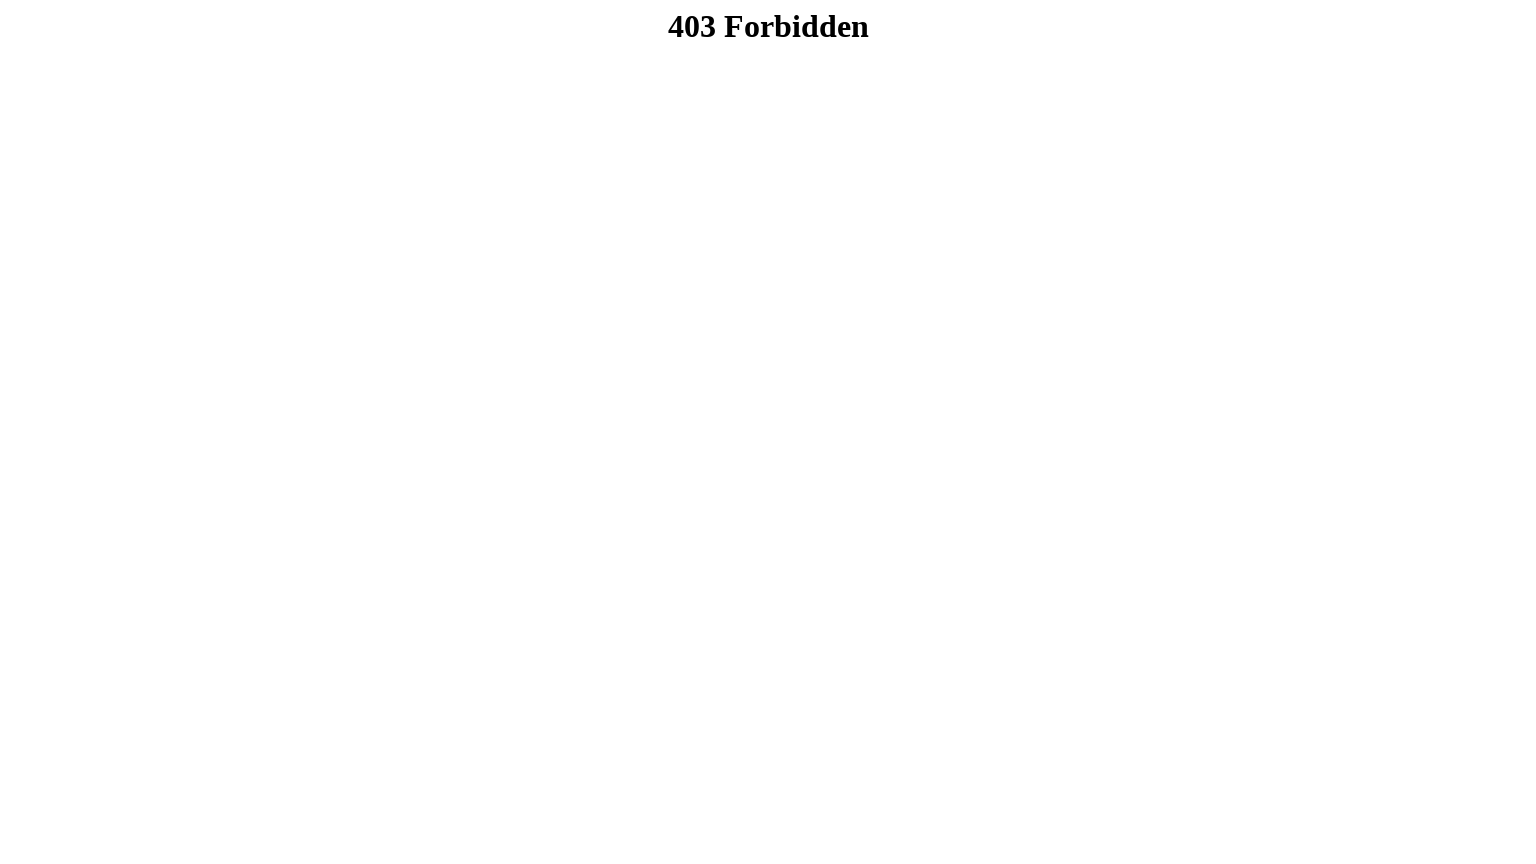

Page adjusted to 1536x864 viewport
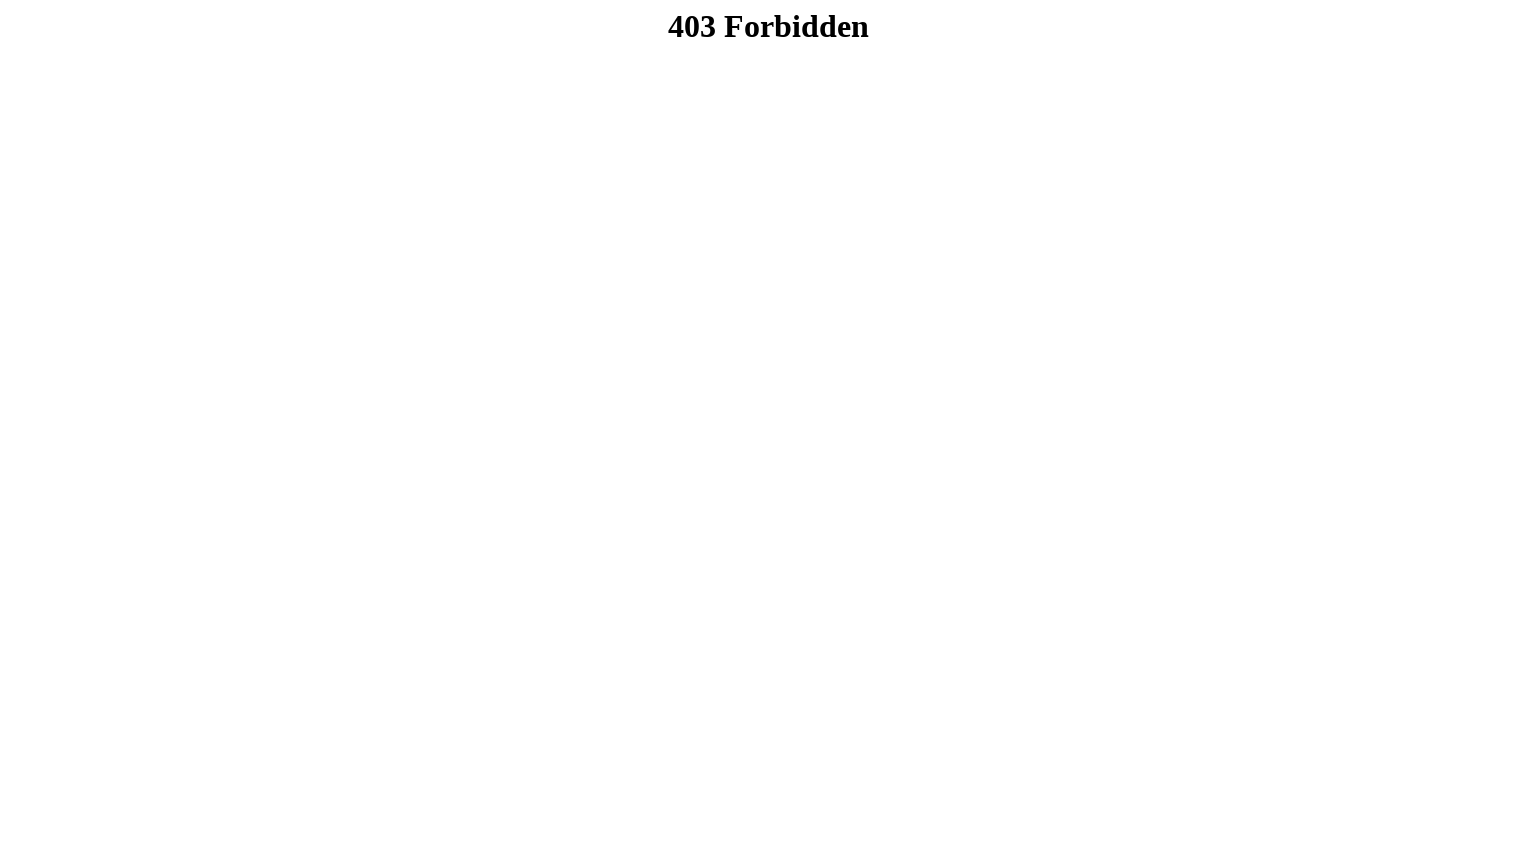

Set viewport size to 1280x720
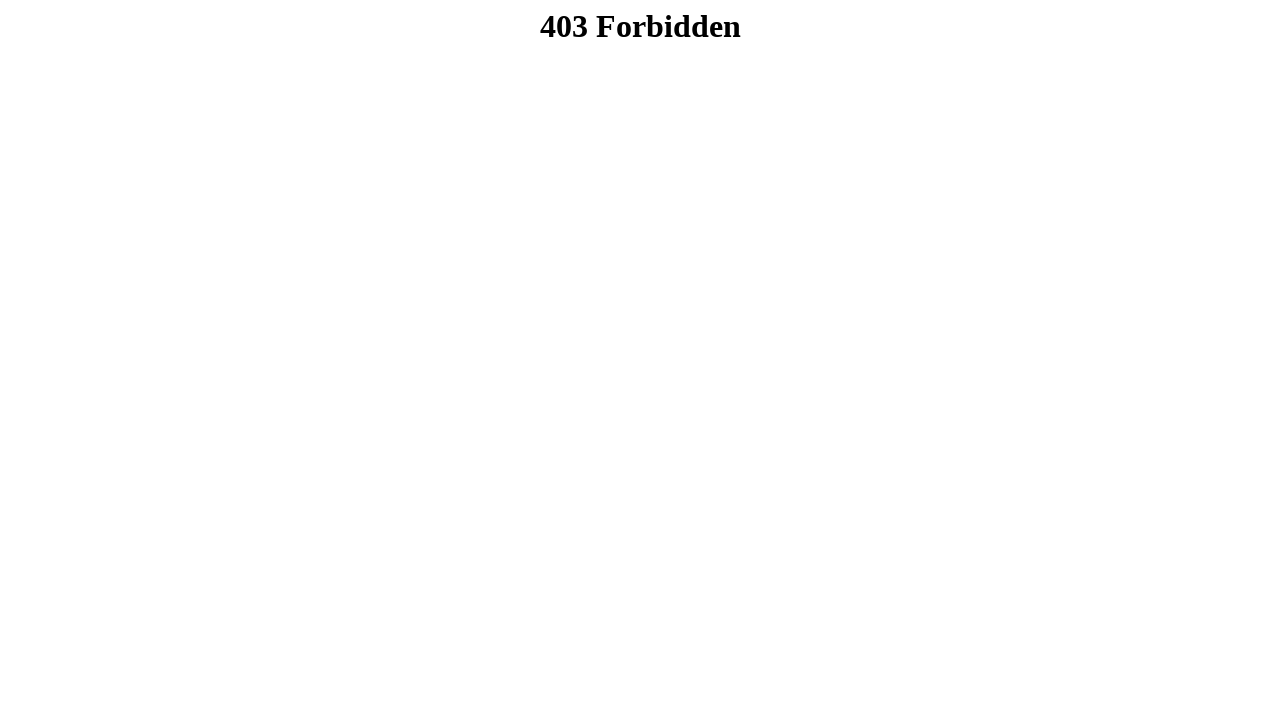

Page adjusted to 1280x720 viewport
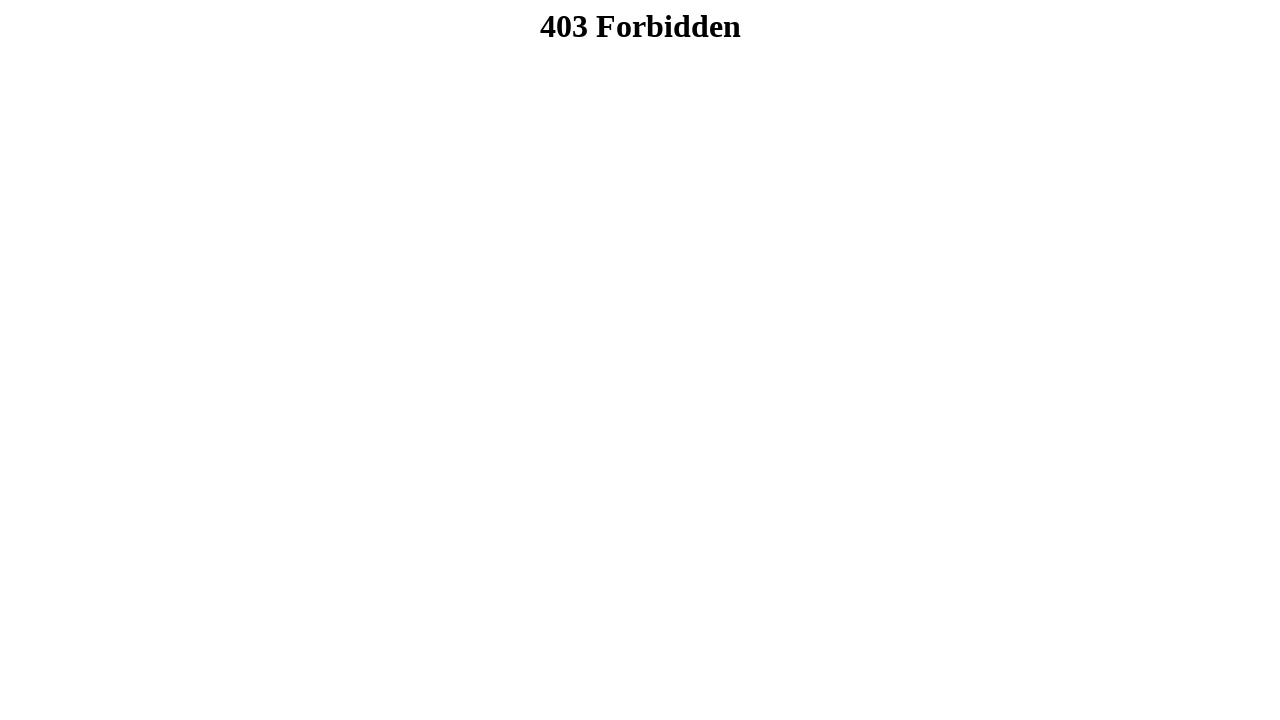

Set viewport size to 1024x768
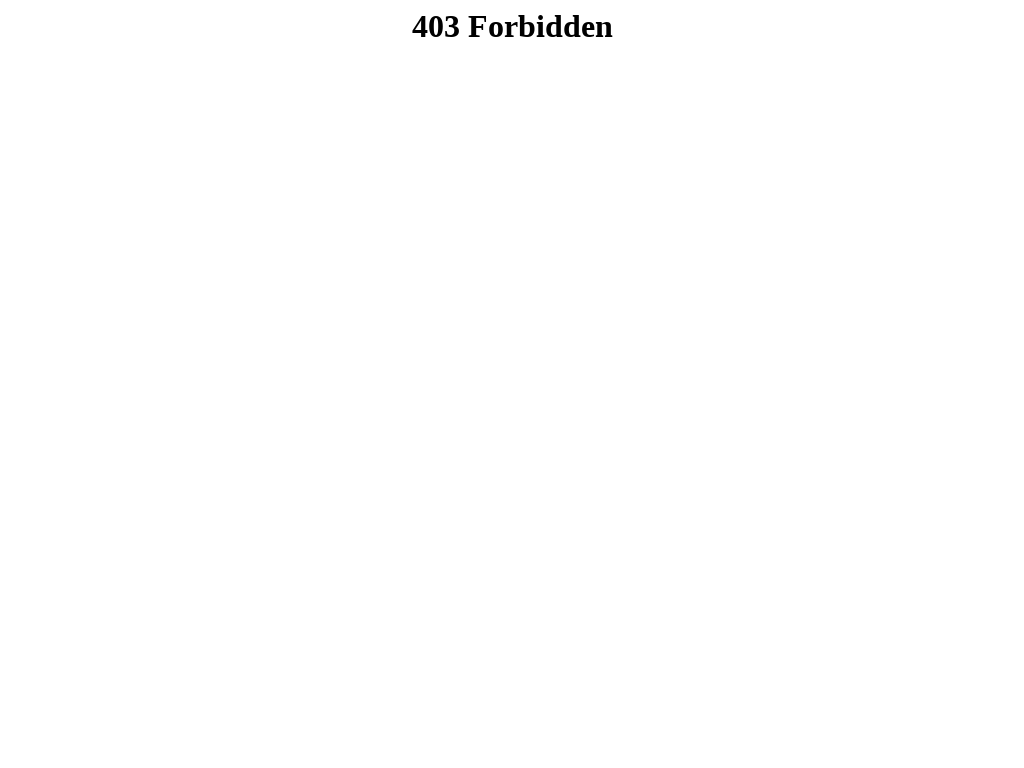

Page adjusted to 1024x768 viewport
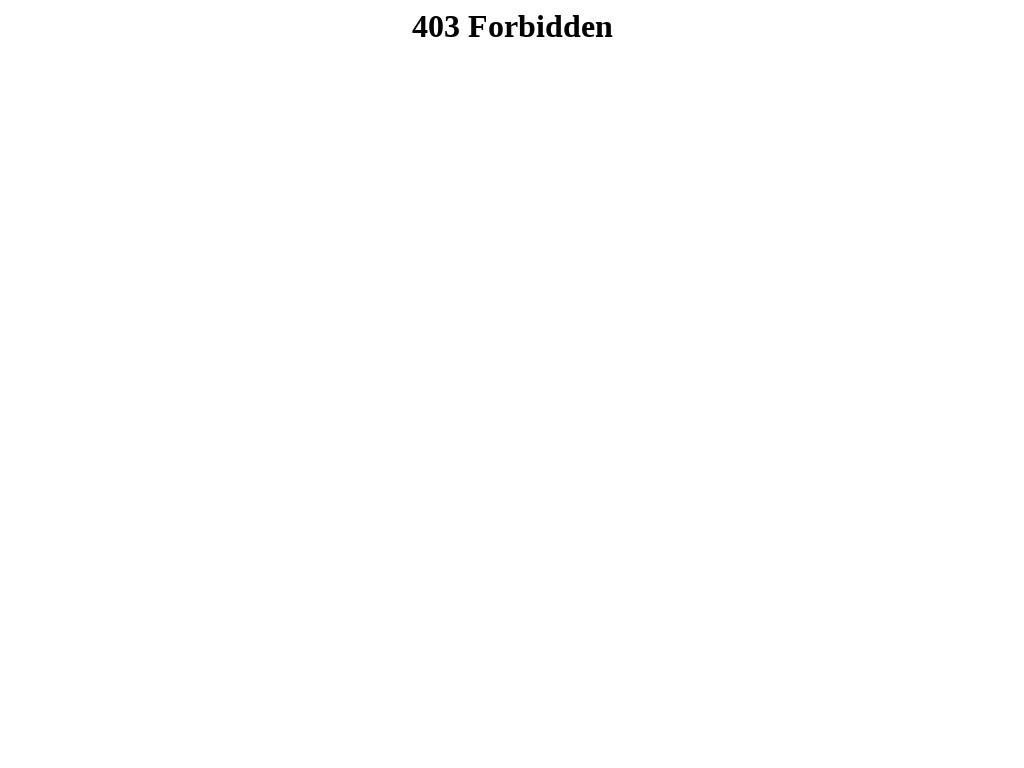

Set viewport size to 768x1024
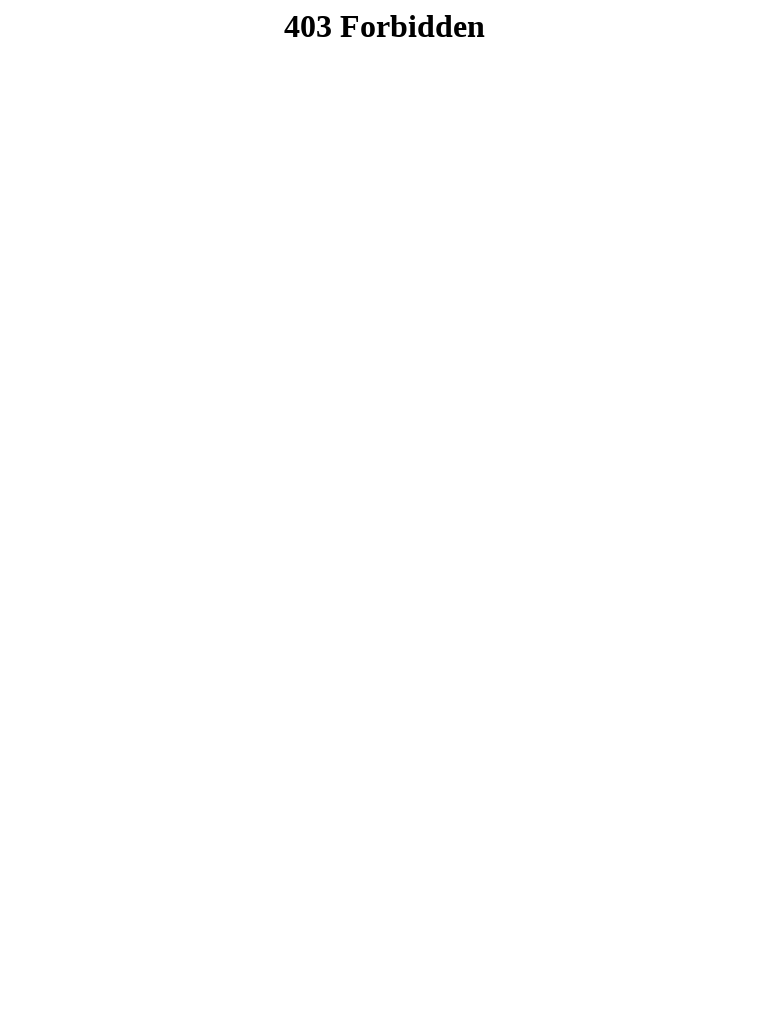

Page adjusted to 768x1024 viewport
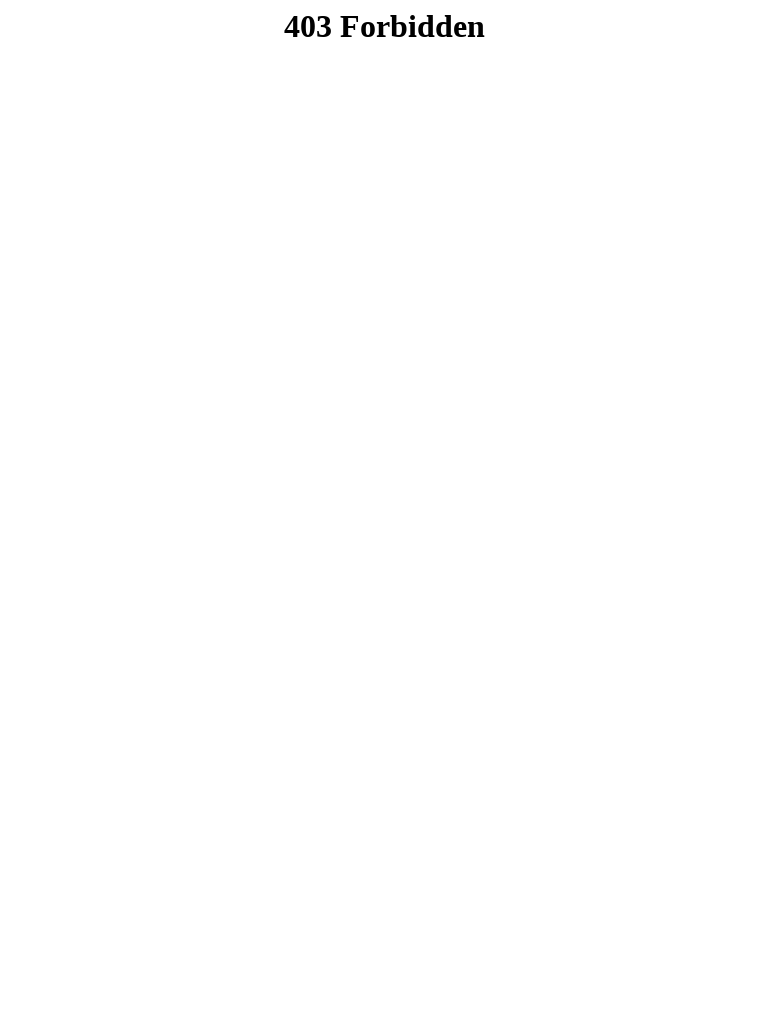

Set viewport size to 414x896
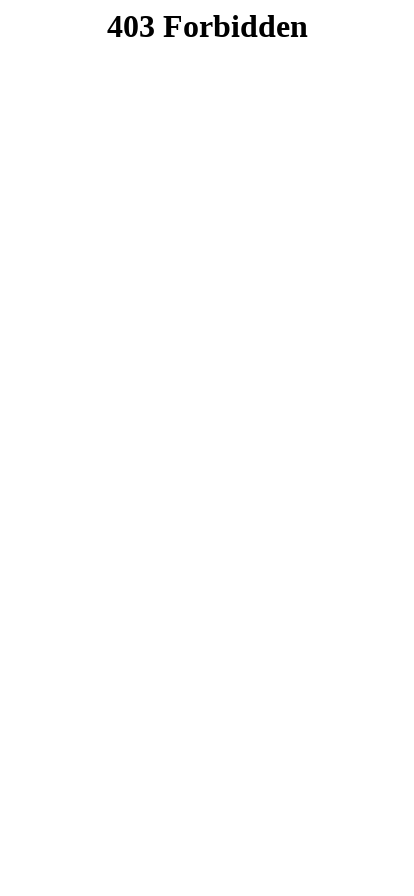

Page adjusted to 414x896 viewport
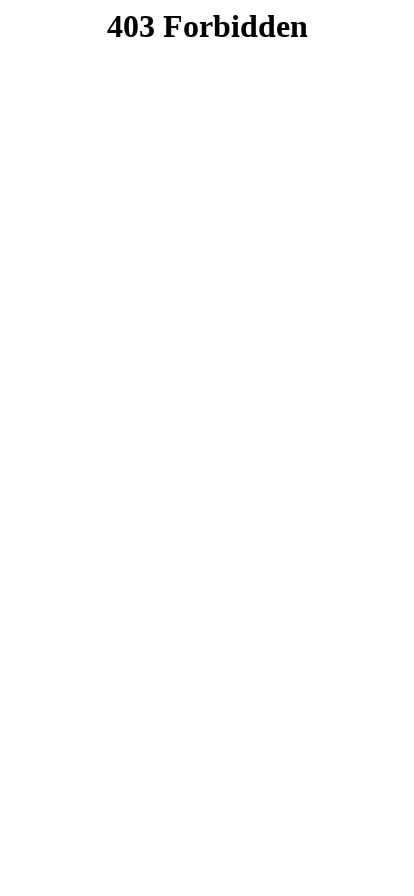

Set viewport size to 375x812
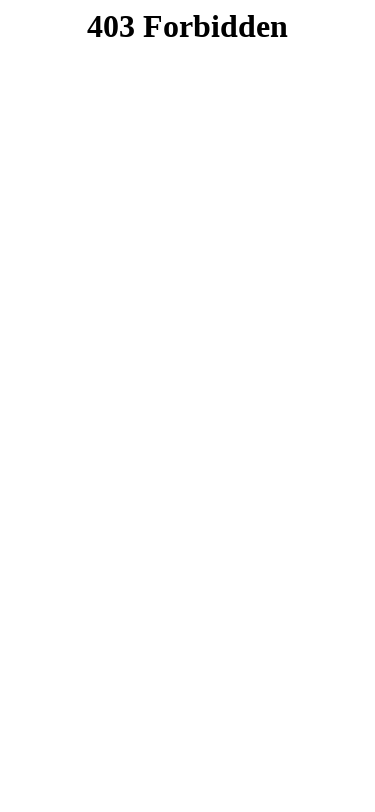

Page adjusted to 375x812 viewport
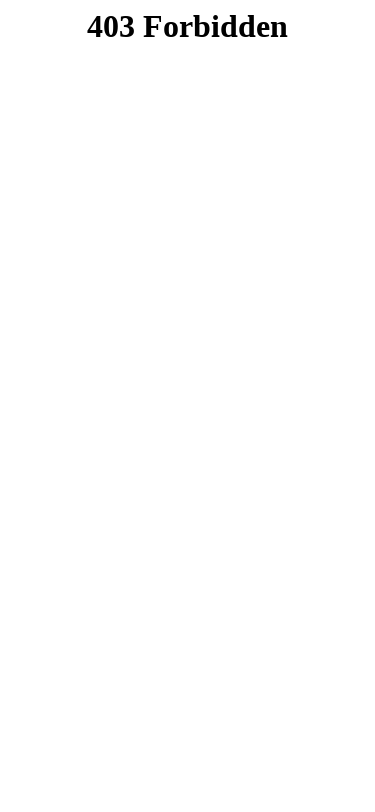

Set viewport size to 375x667
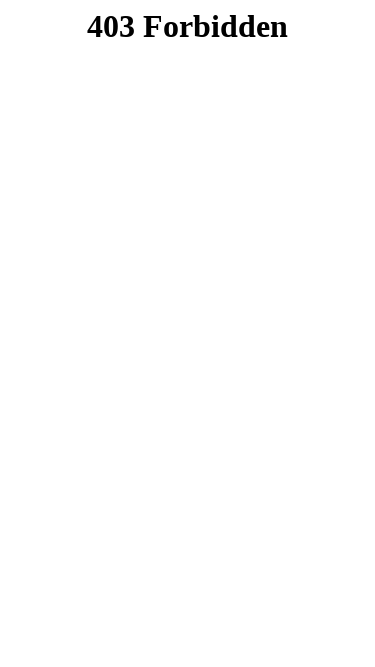

Page adjusted to 375x667 viewport
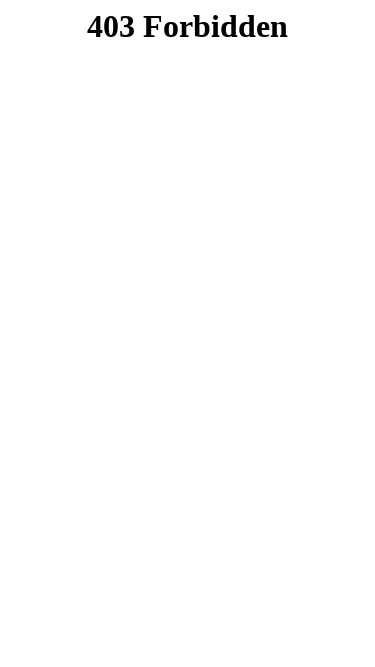

Set viewport size to 360x800
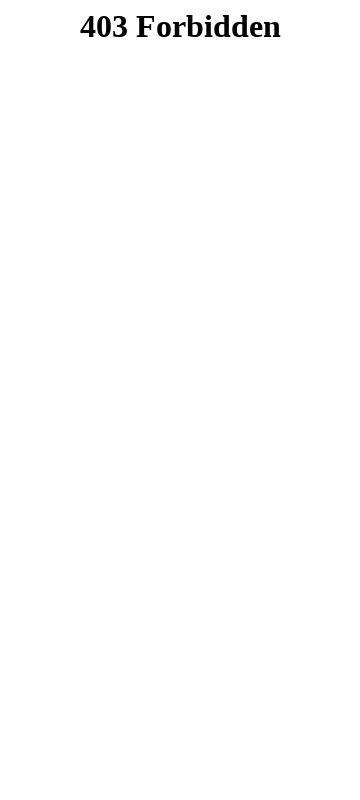

Page adjusted to 360x800 viewport
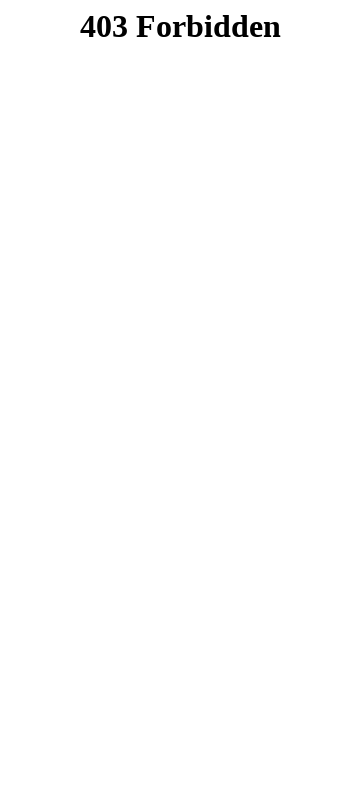

Set viewport size to 320x568
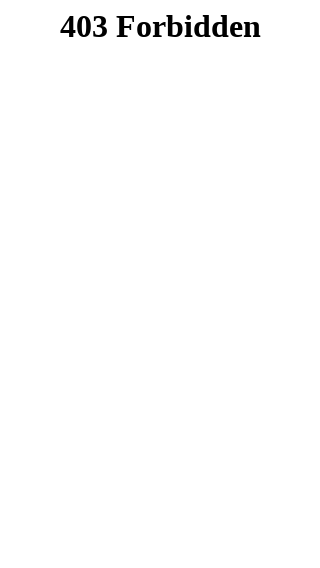

Page adjusted to 320x568 viewport
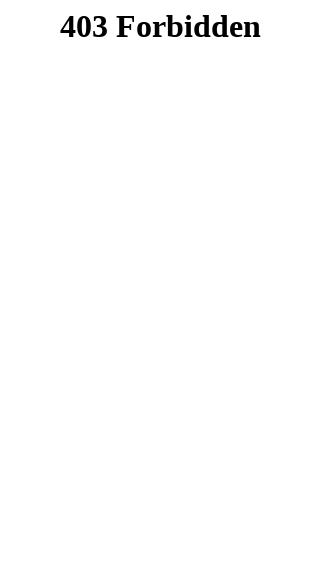

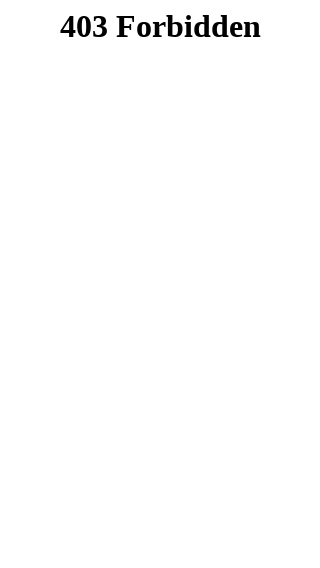